Tests JavaScript alert handling by clicking a button that triggers an alert, accepting it, and verifying the result message

Starting URL: https://the-internet.herokuapp.com/javascript_alerts

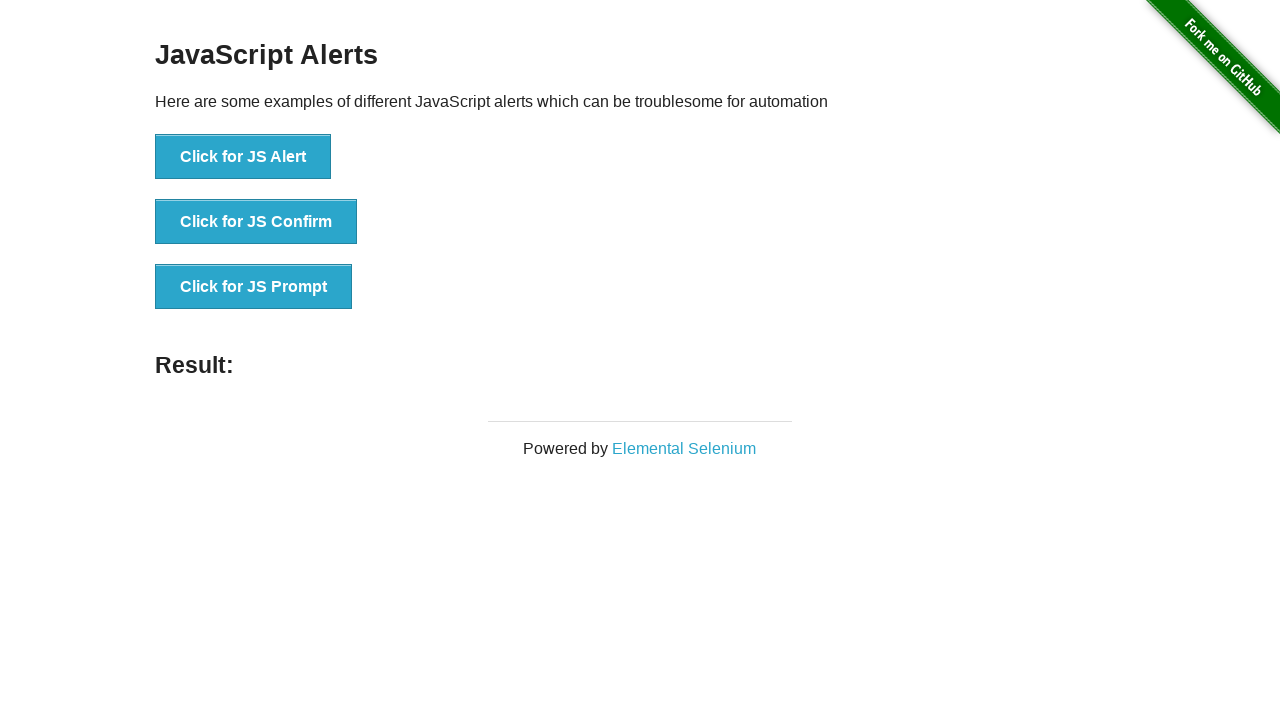

Navigated to JavaScript alerts test page
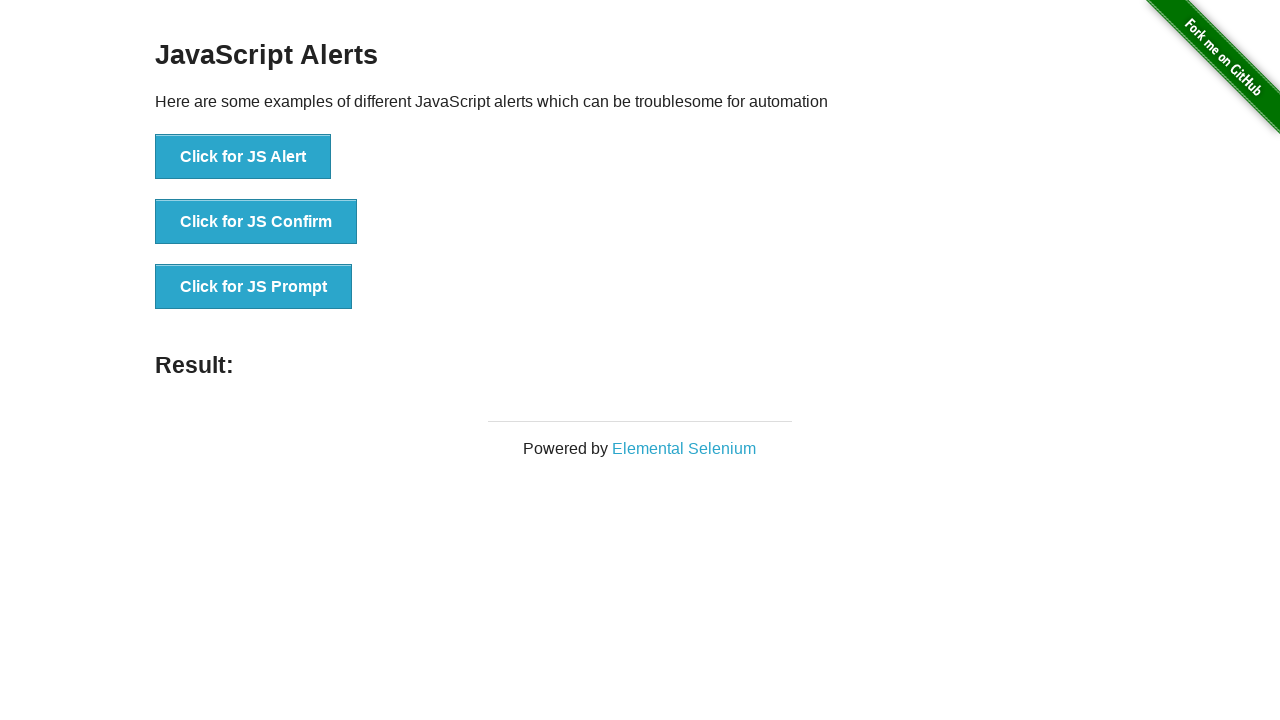

Clicked button to trigger JavaScript alert at (243, 157) on button[onclick='jsAlert()']
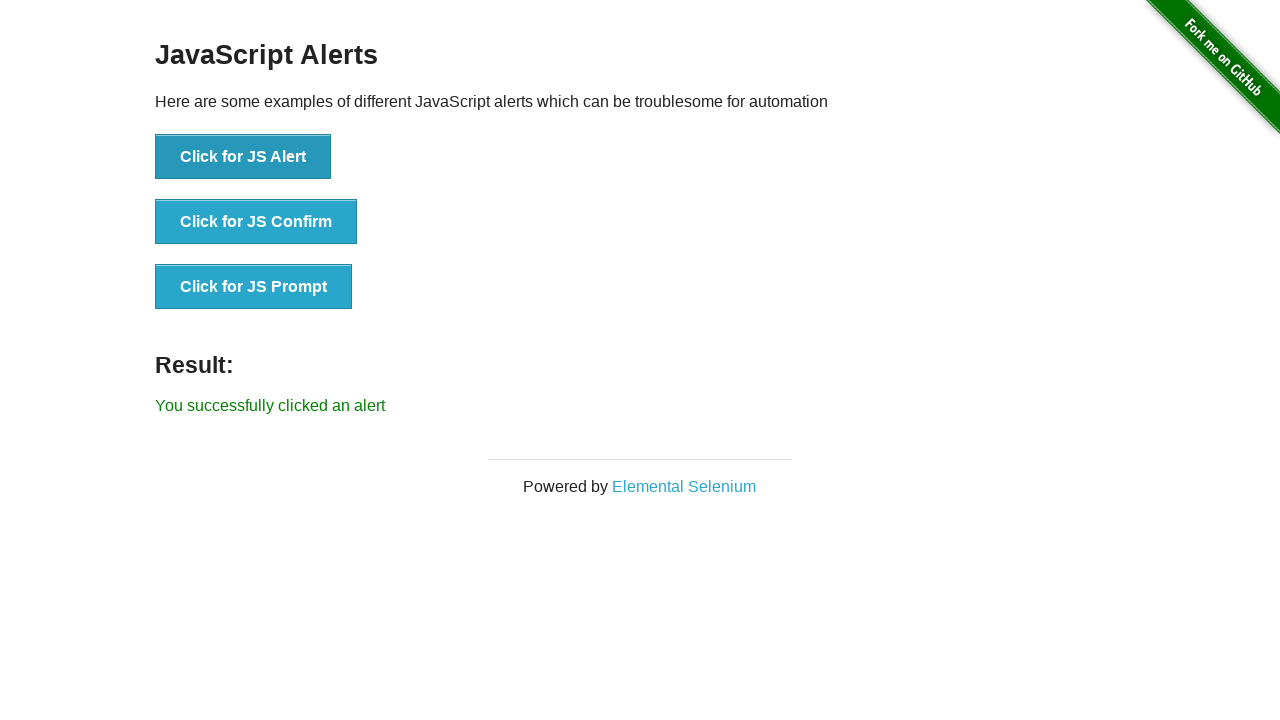

Set up dialog handler to accept alert
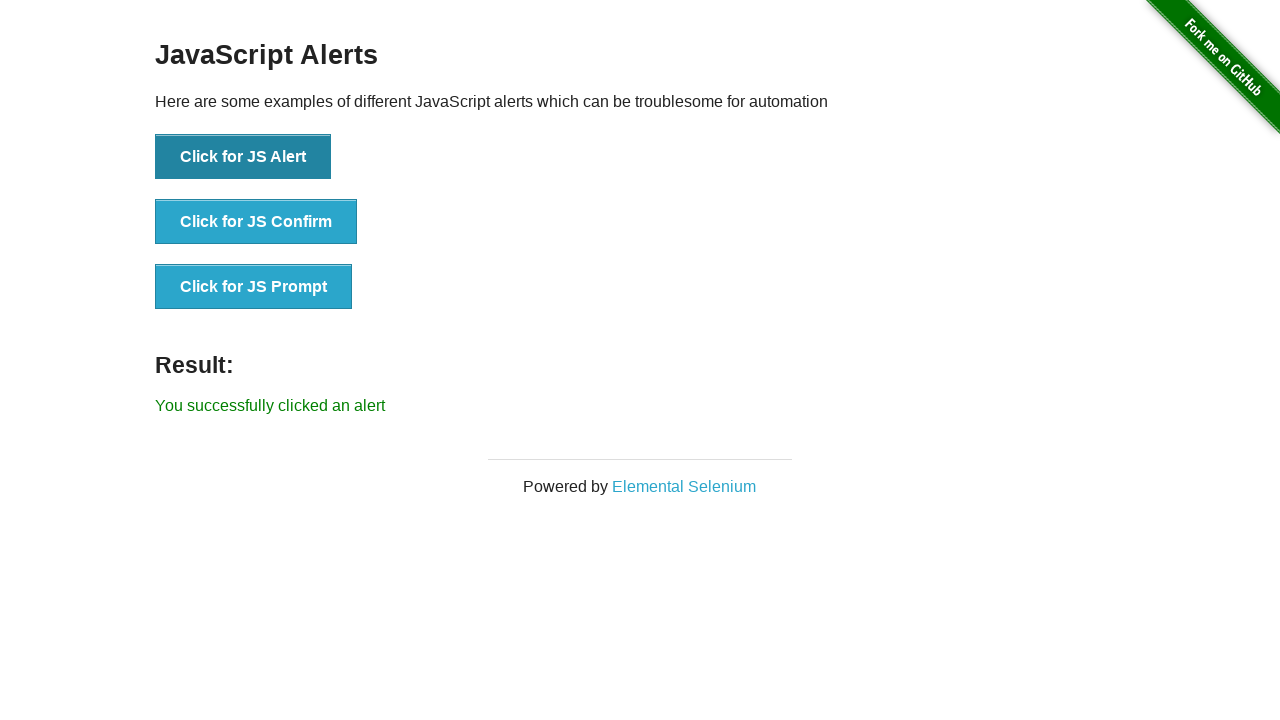

Result message appeared after accepting alert
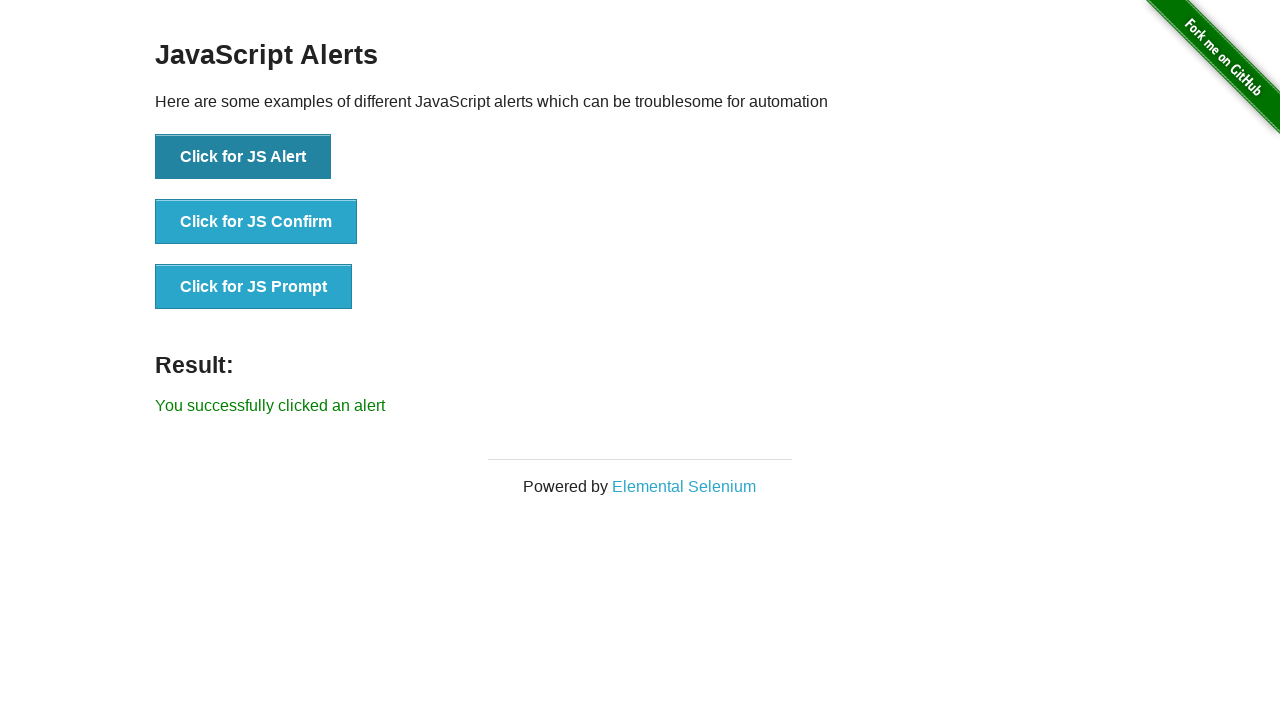

Retrieved result text: 'You successfully clicked an alert'
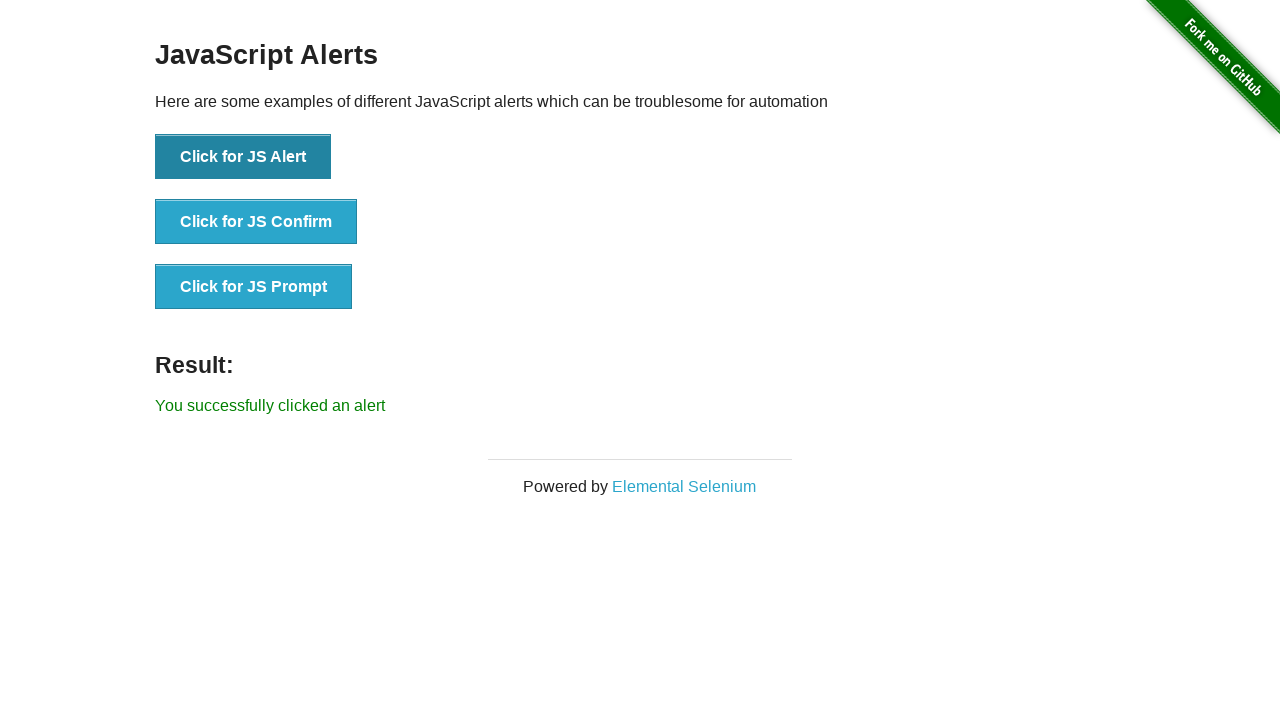

Verified result text matches expected message
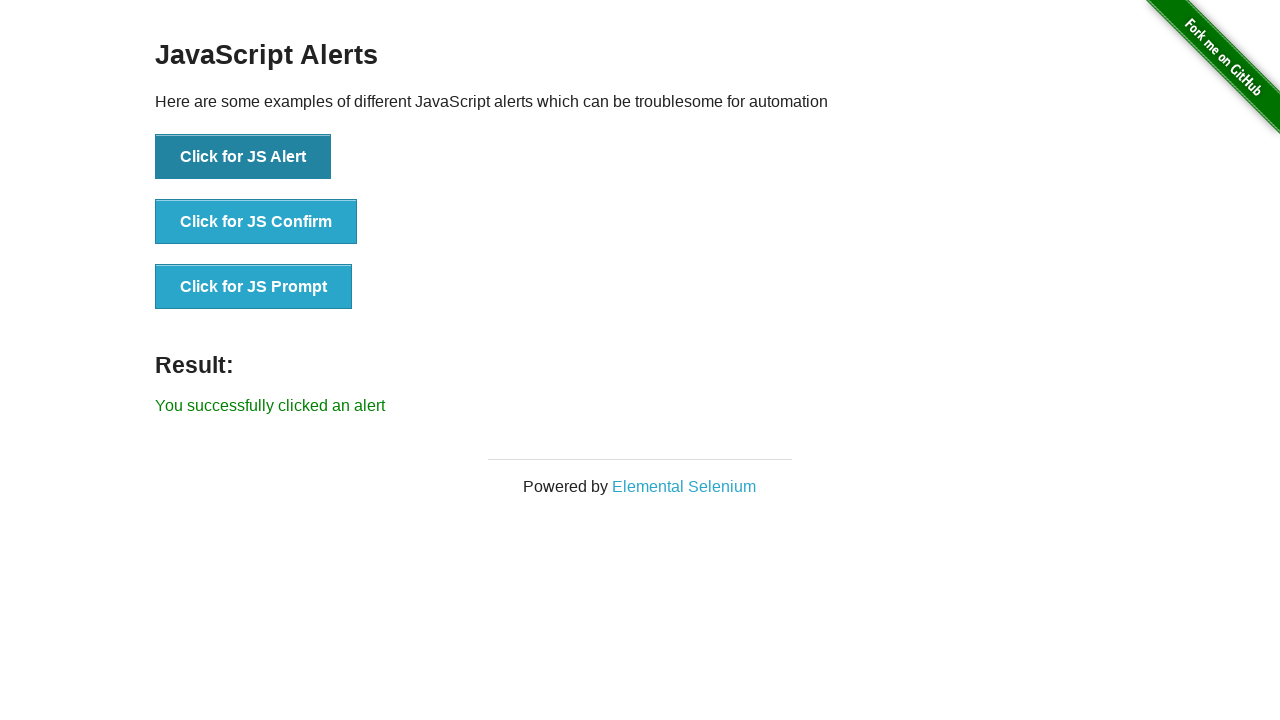

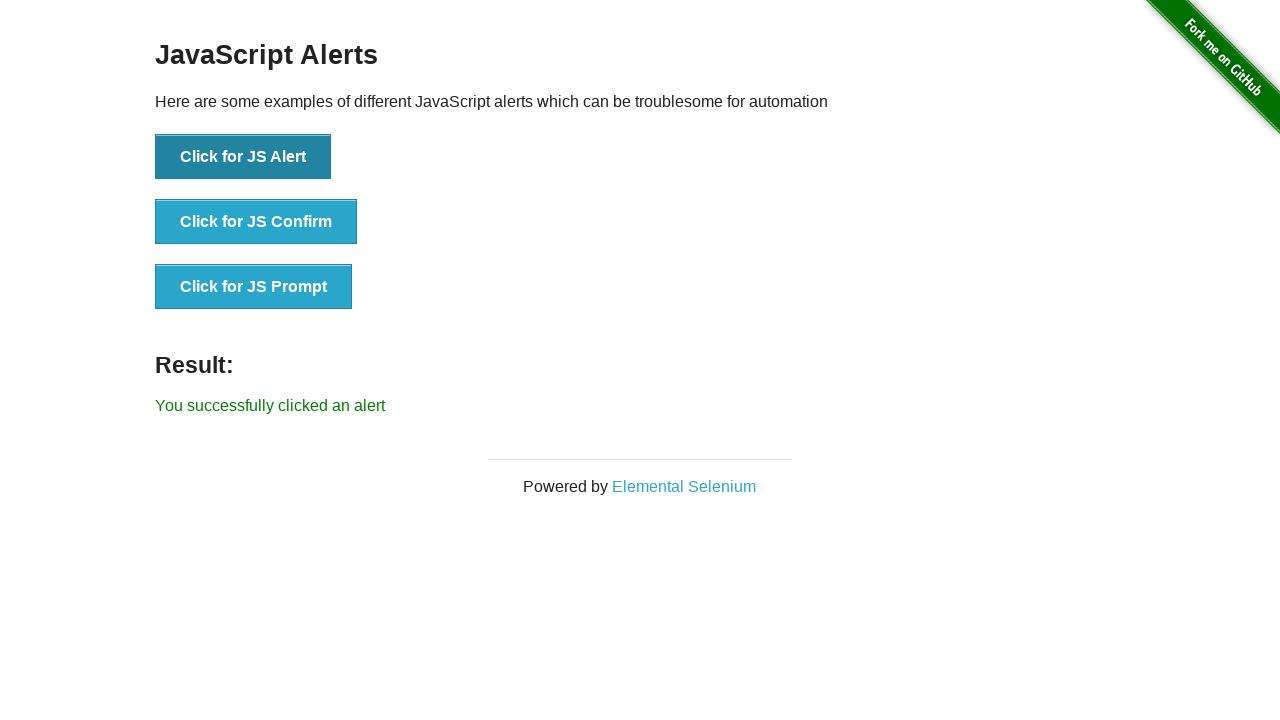